Tests mouse hover functionality by revealing hidden content and clicking on the Top link

Starting URL: https://rahulshettyacademy.com/AutomationPractice/

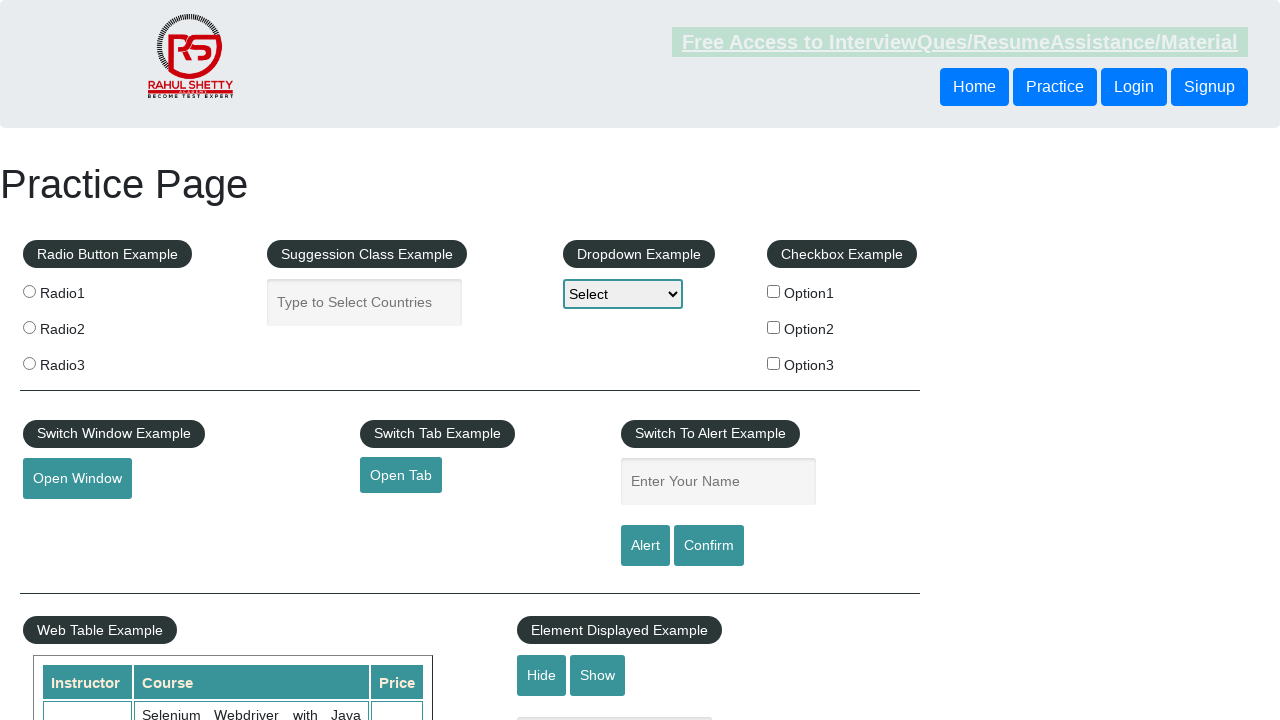

Hovered over mouse hover element to reveal hidden content at (109, 361) on .mouse-hover
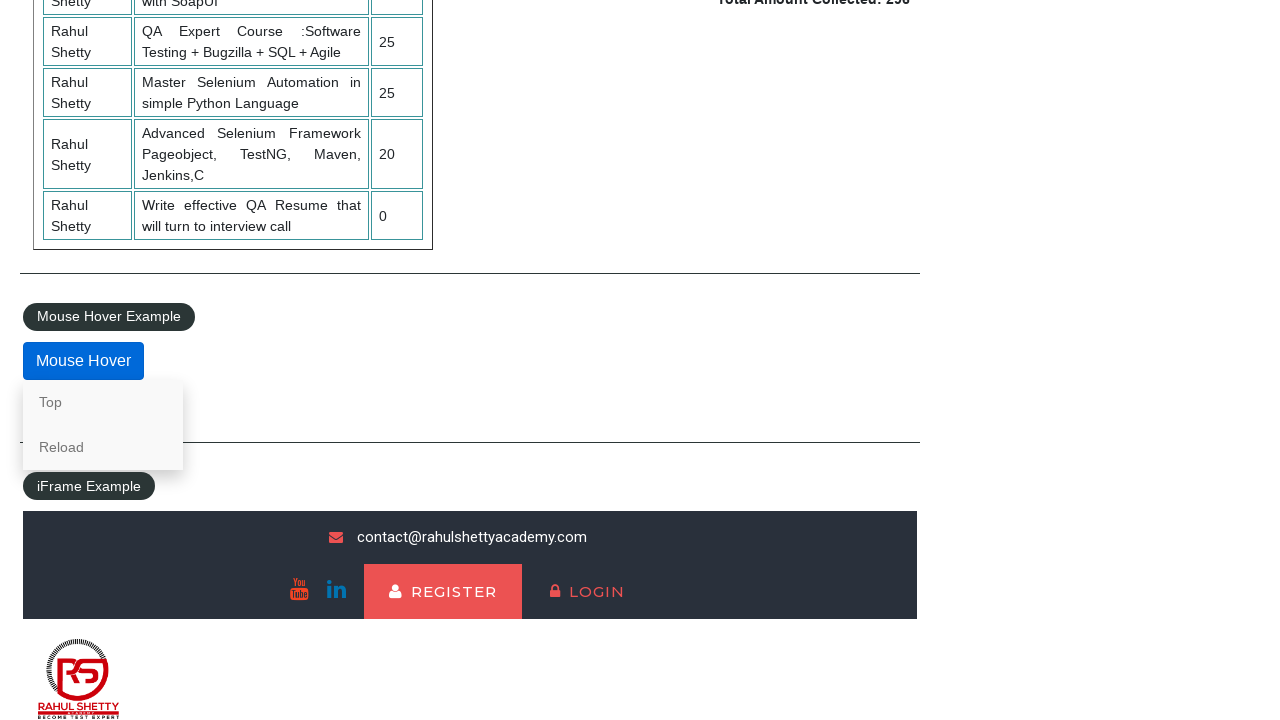

Clicked on Top link to navigate to top of page at (103, 402) on text=Top
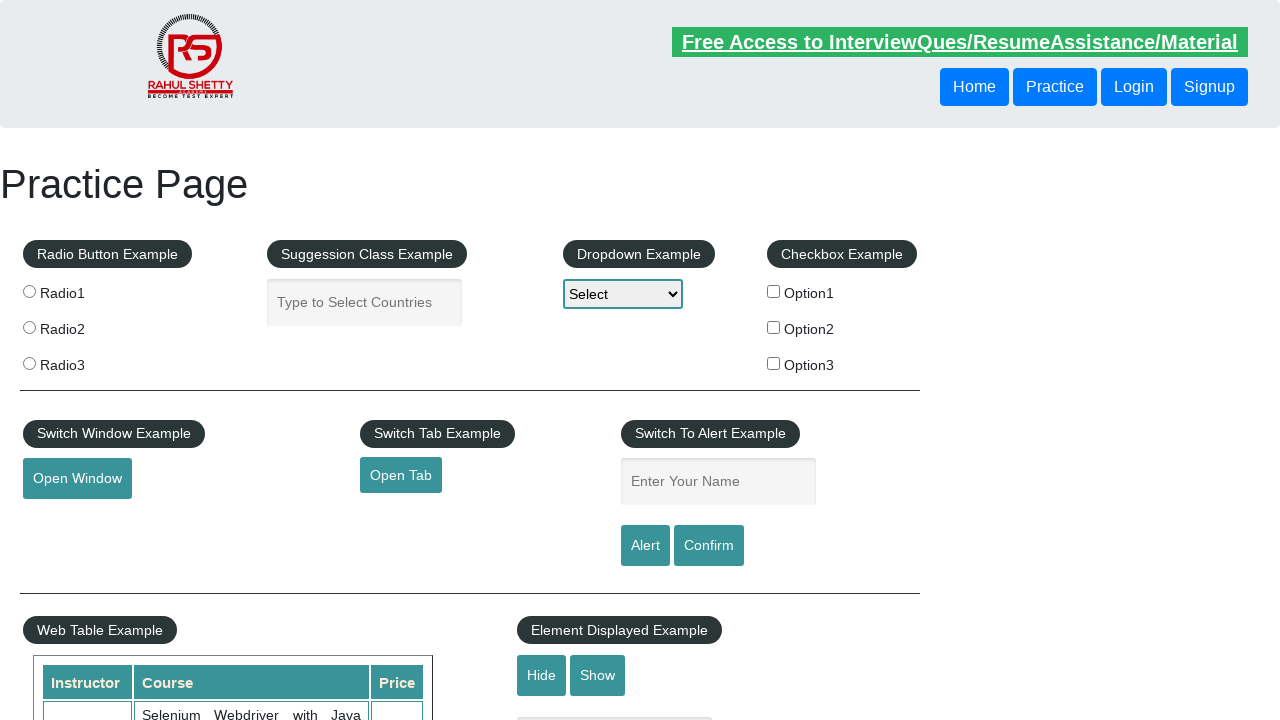

Verified that URL contains 'top' parameter
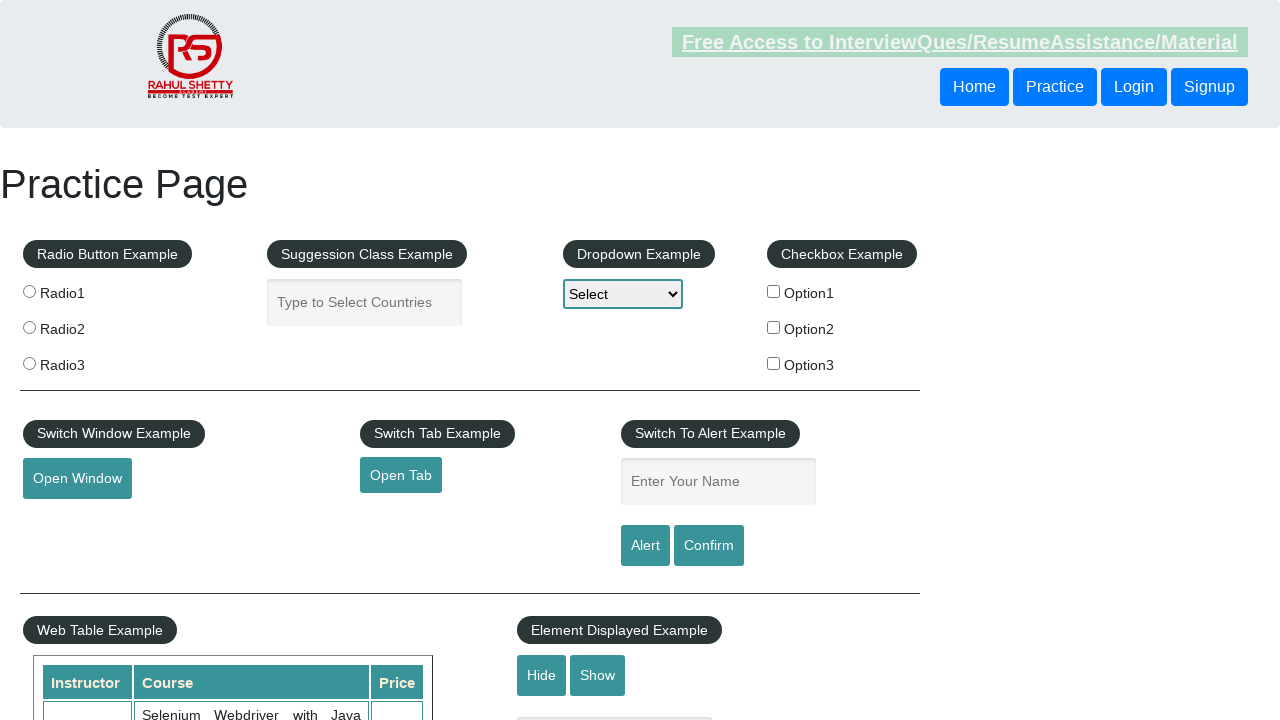

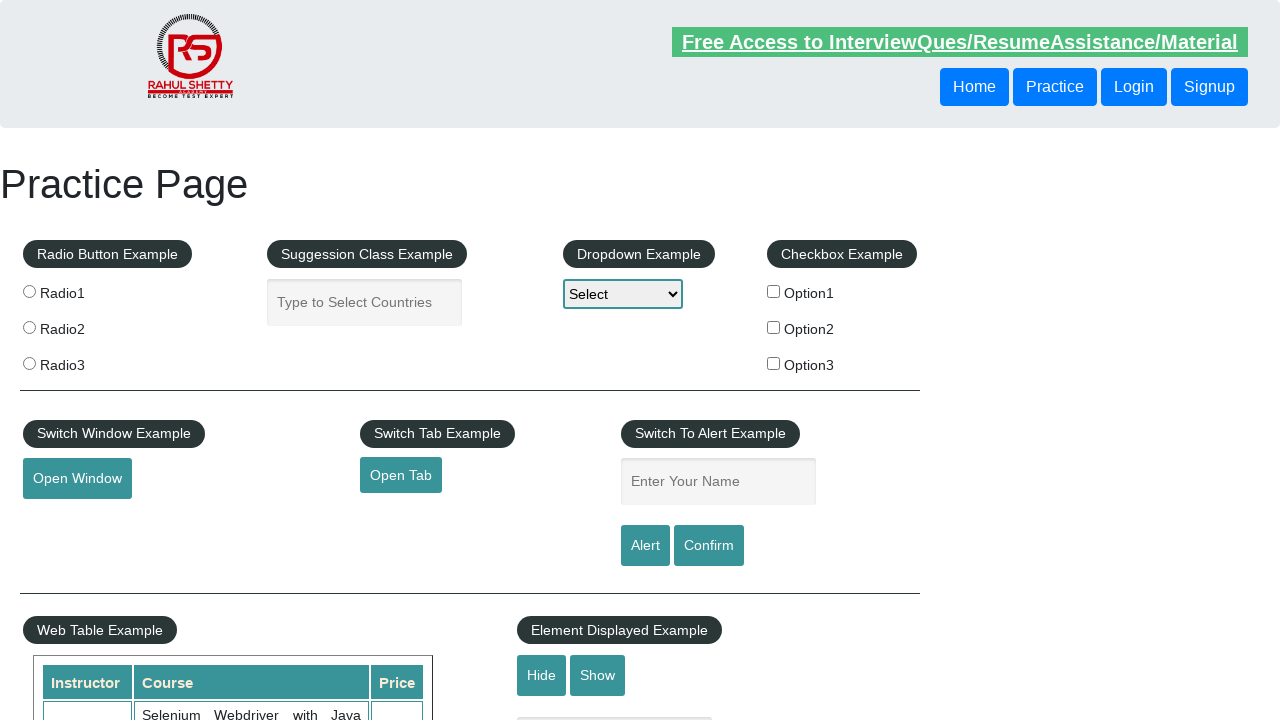